Tests drag and drop functionality on jQueryUI demo page by switching to an iframe and dragging a draggable element onto a droppable target area.

Starting URL: https://jqueryui.com/droppable/

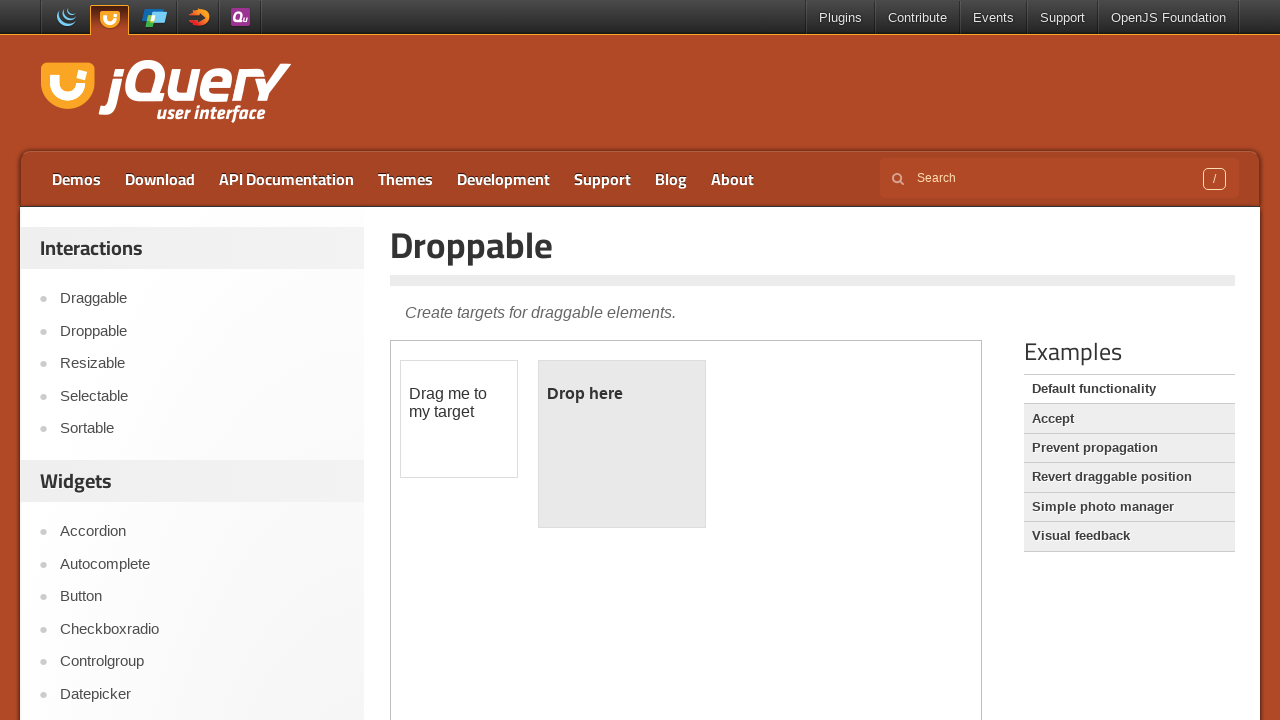

Located the demo iframe containing drag and drop elements
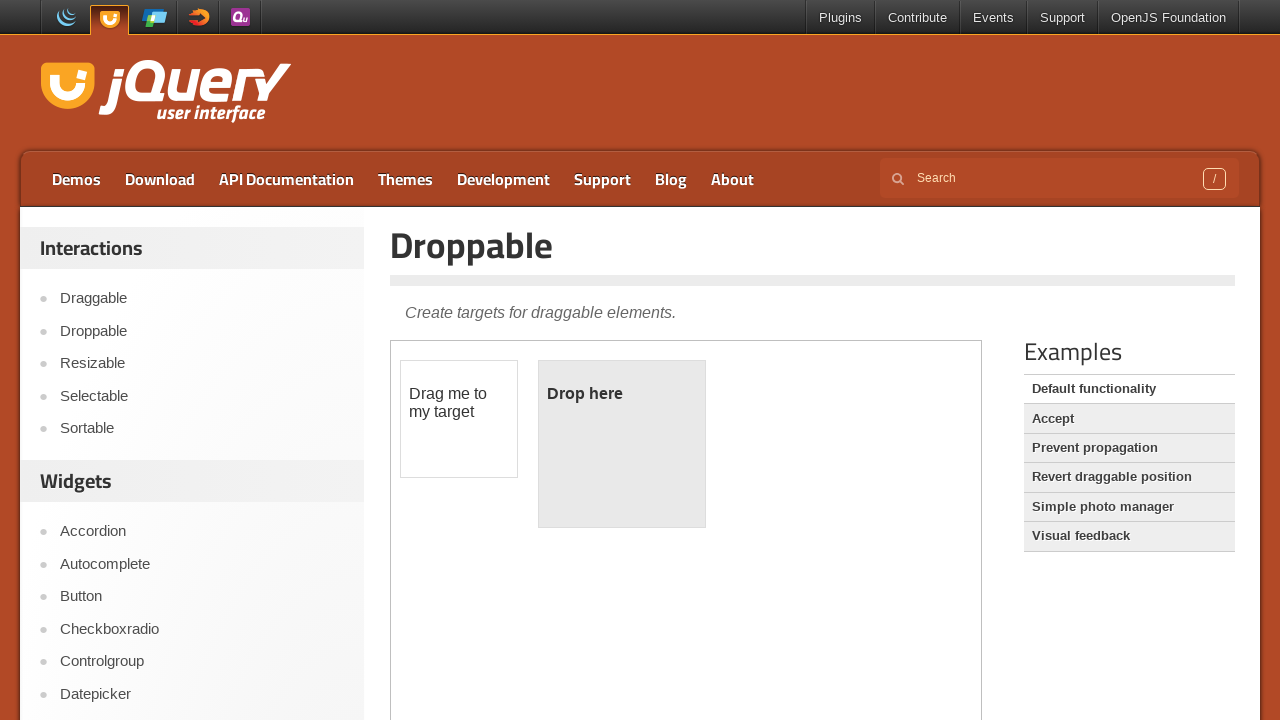

Located the draggable element
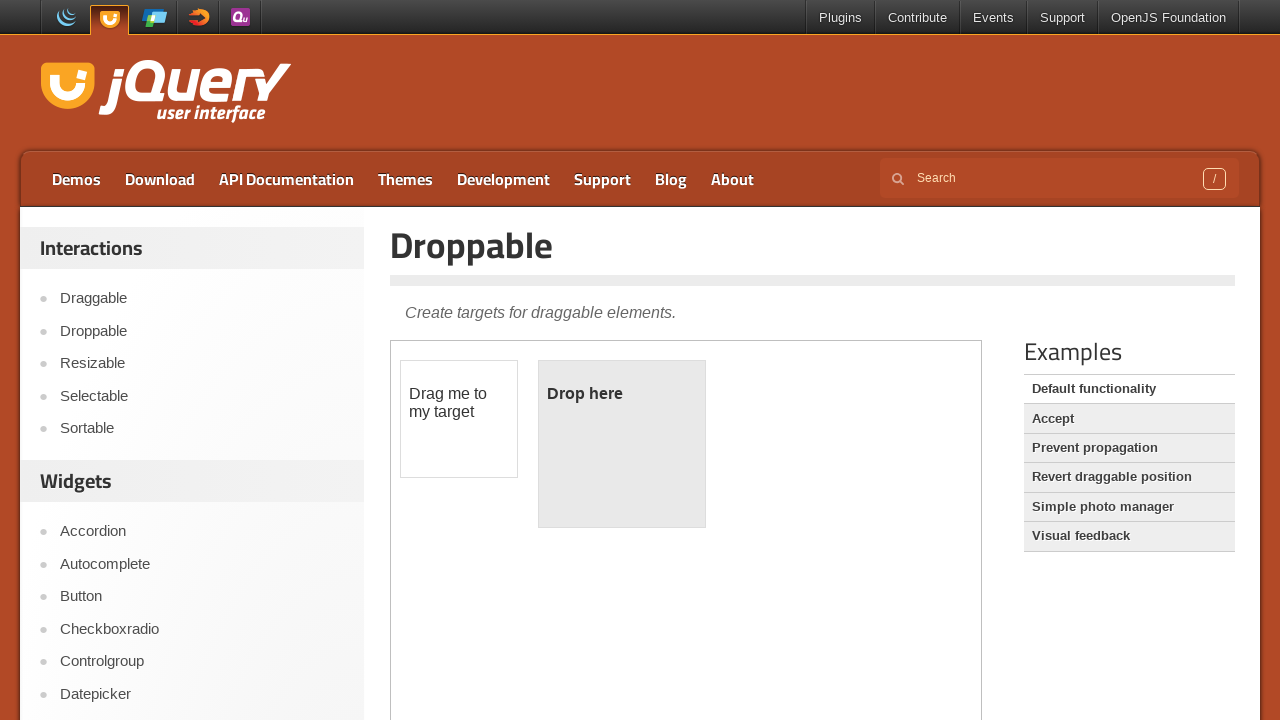

Located the droppable target element
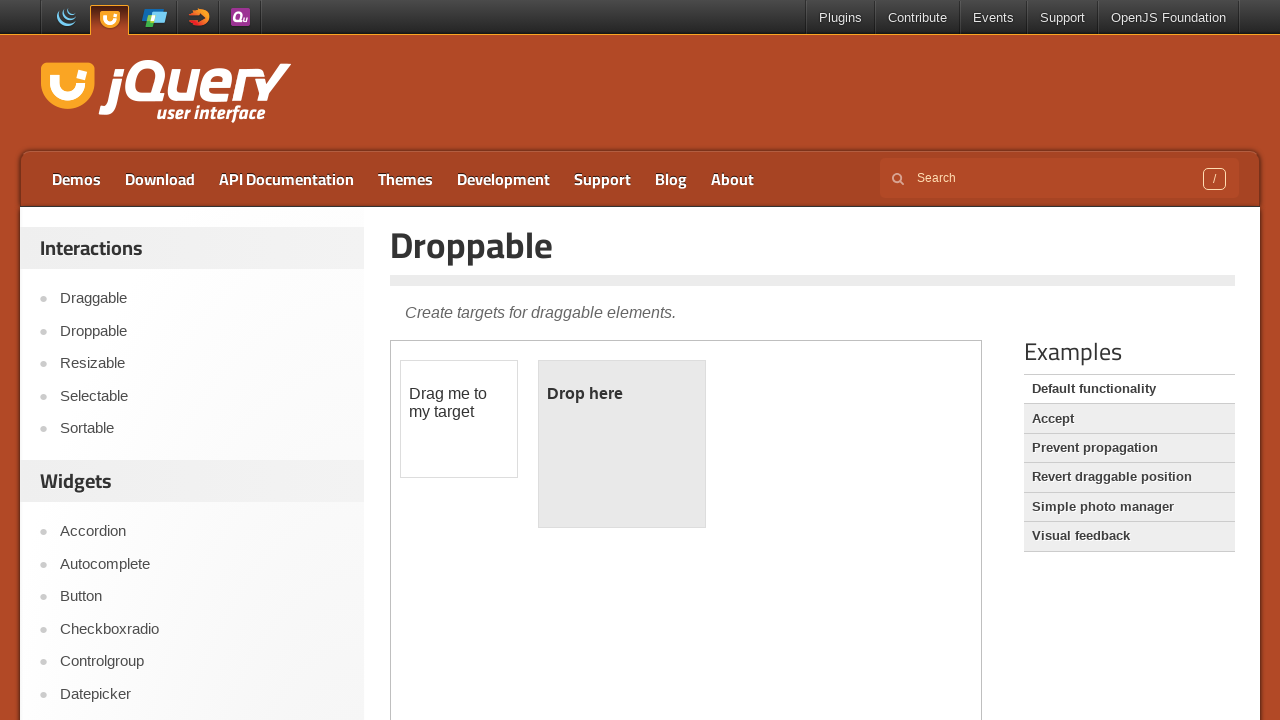

Dragged the draggable element onto the droppable target at (622, 444)
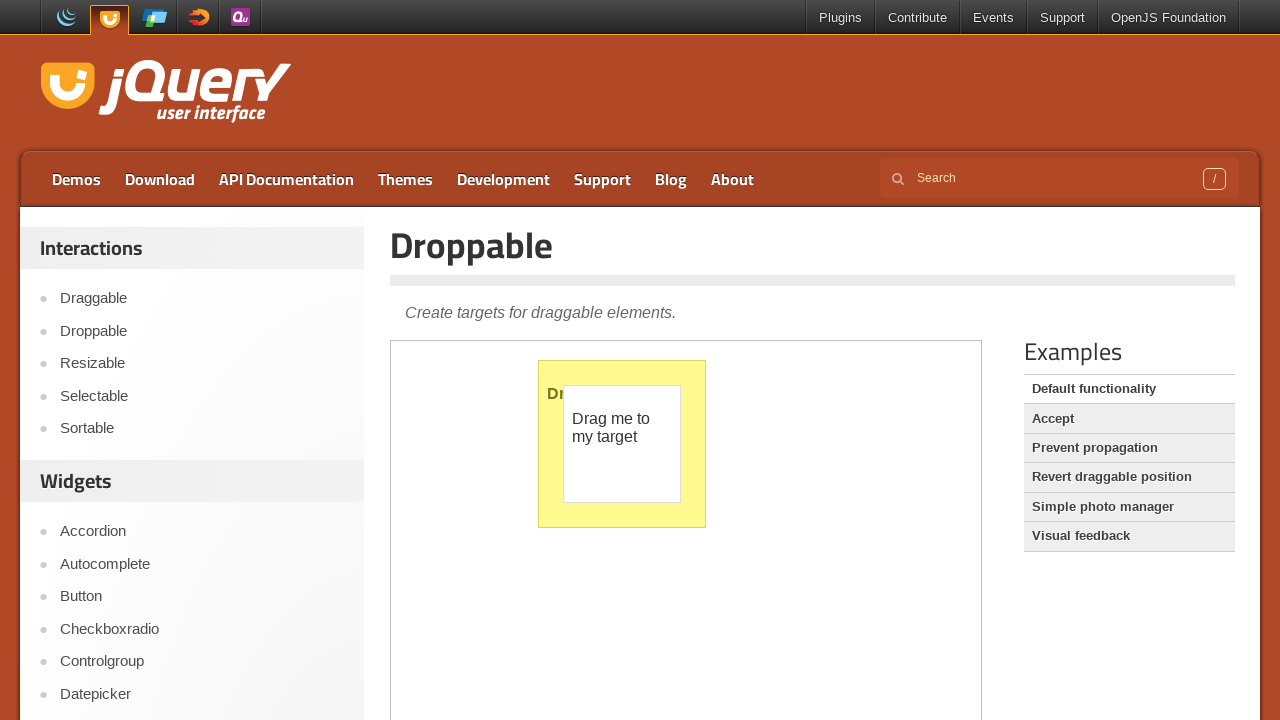

Waited for drag and drop result to settle
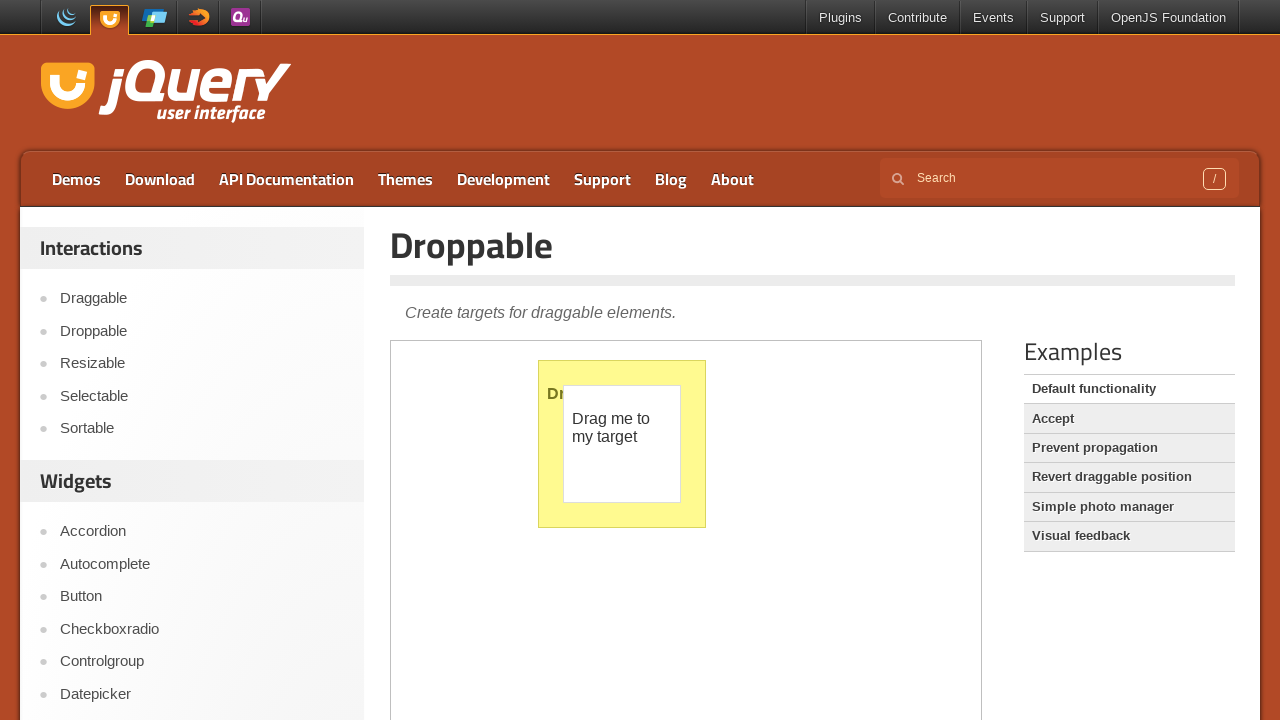

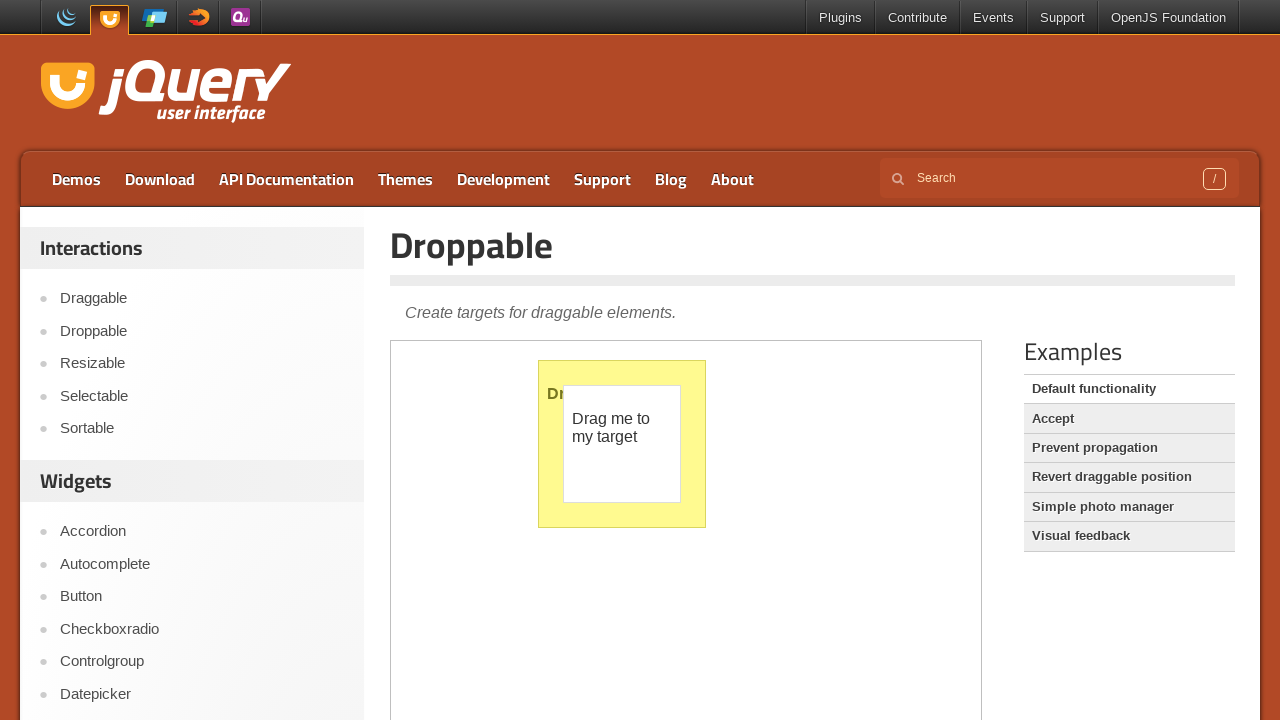